Tests the add/remove elements functionality by clicking the add button twice to create two elements, then clicking delete once to remove one element, and verifying one delete button remains.

Starting URL: http://the-internet.herokuapp.com/add_remove_elements/

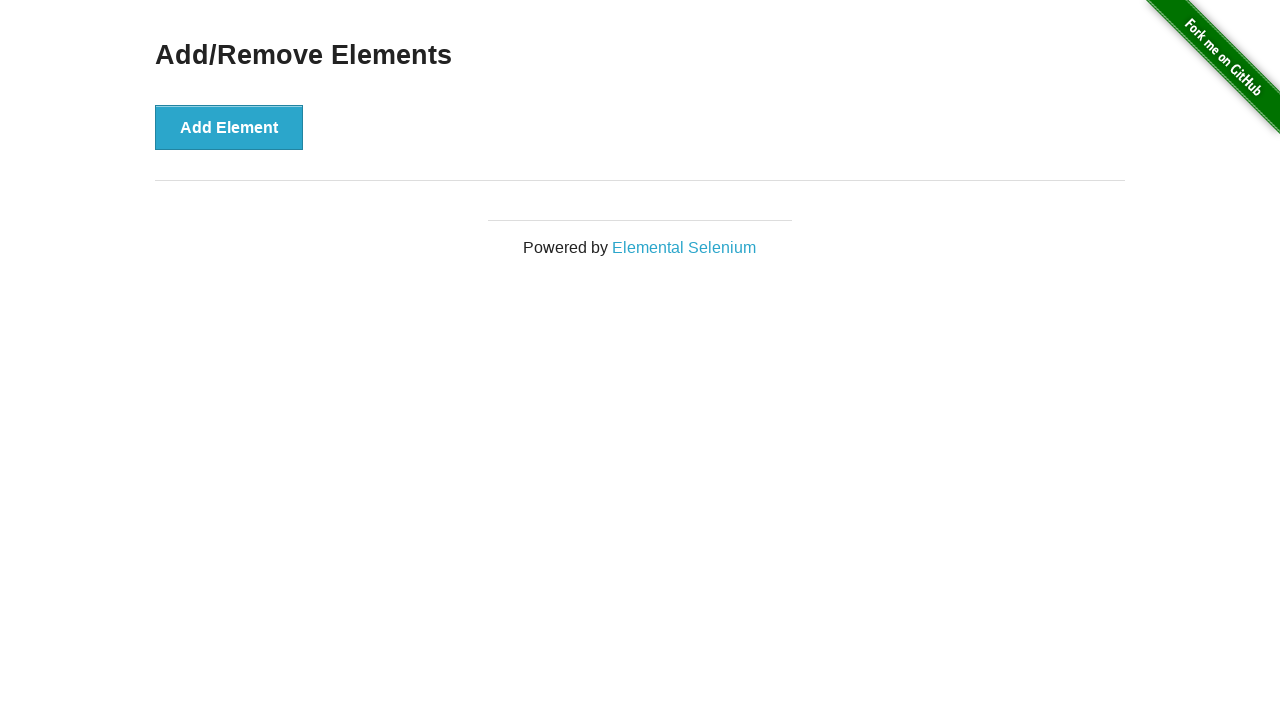

Clicked 'Add Element' button (first time) at (229, 127) on #content > div > button
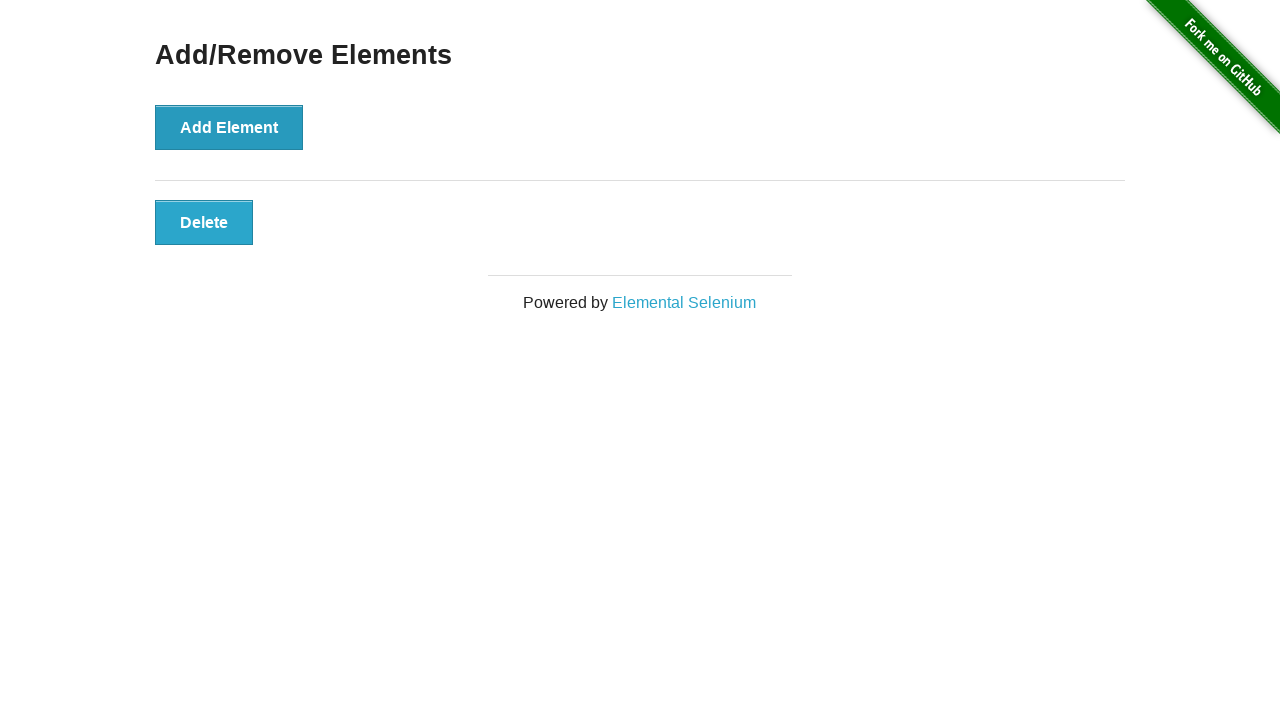

Clicked 'Add Element' button (second time) to create two elements at (229, 127) on #content > div > button
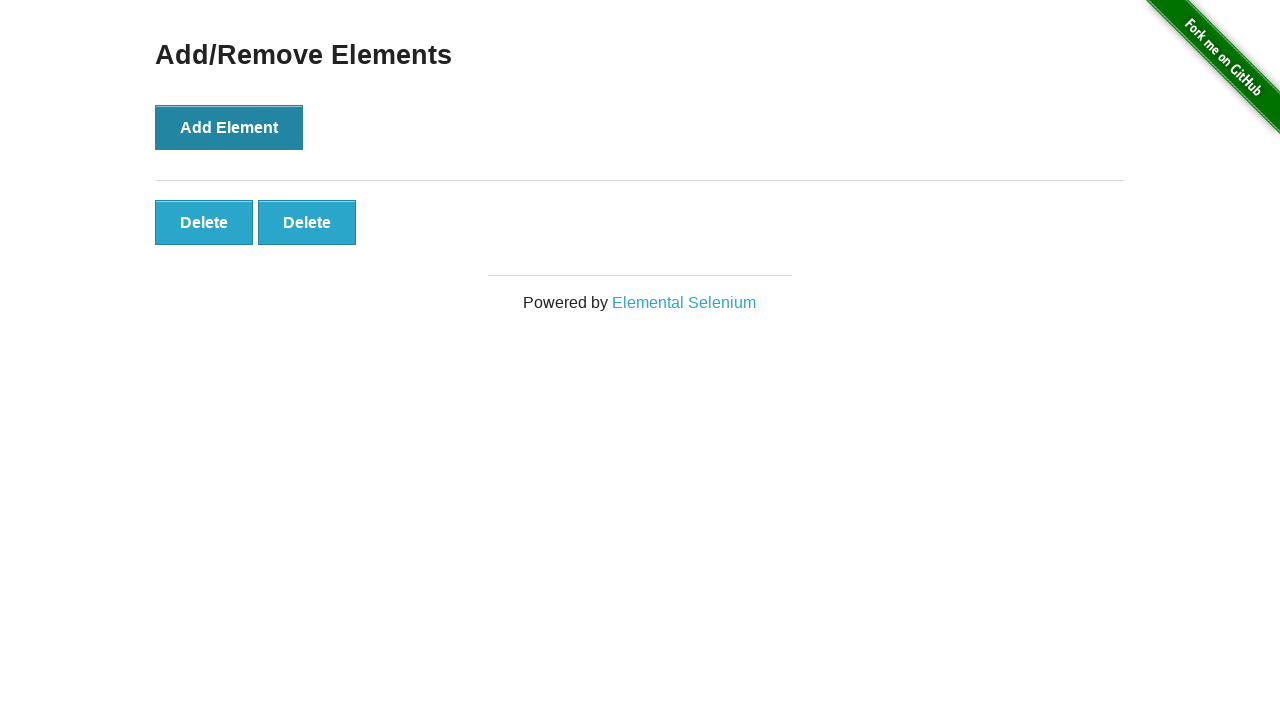

Clicked the first 'Delete' button to remove one element at (204, 222) on #elements > button >> nth=0
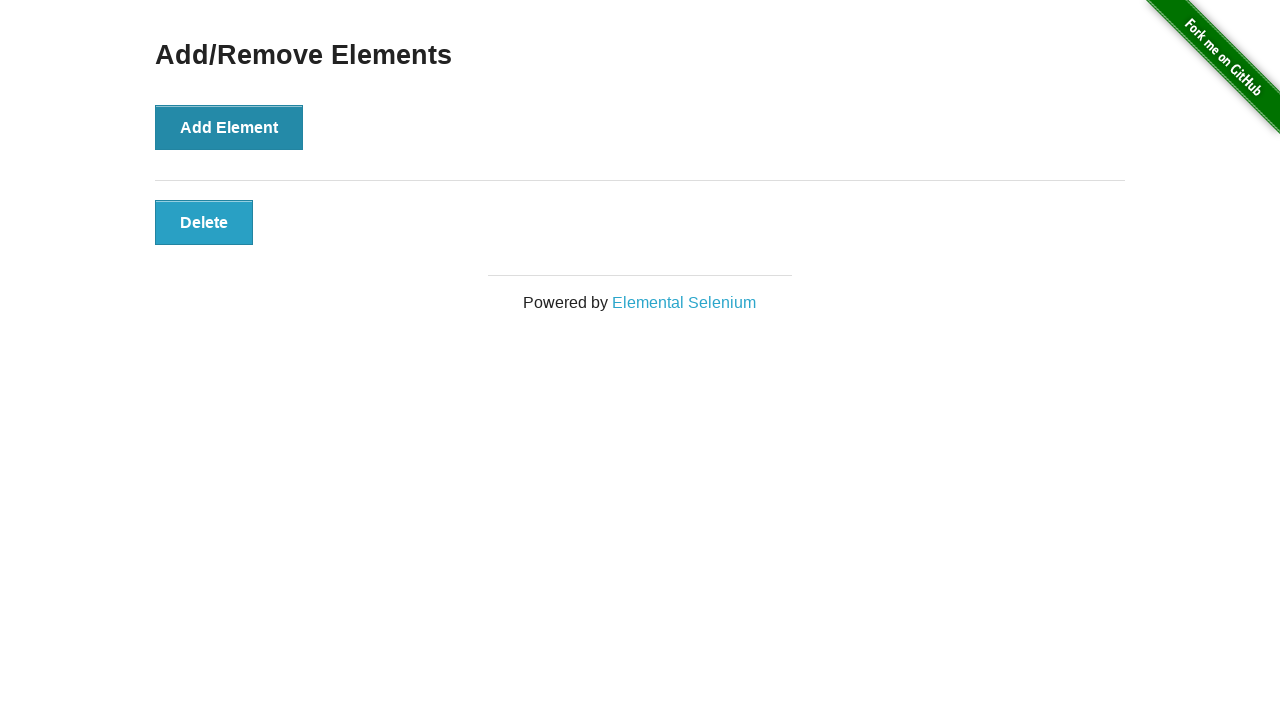

Waited for 'Delete' button to be present in elements container
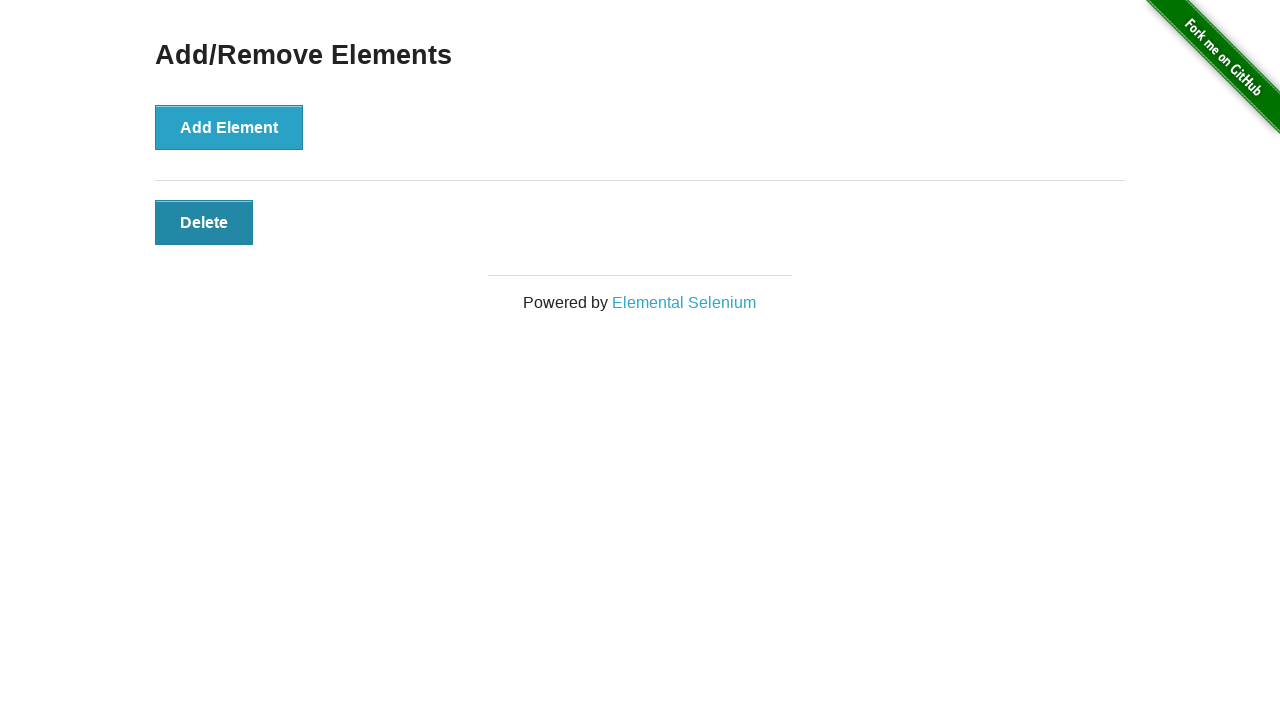

Verified that exactly one 'Delete' button remains
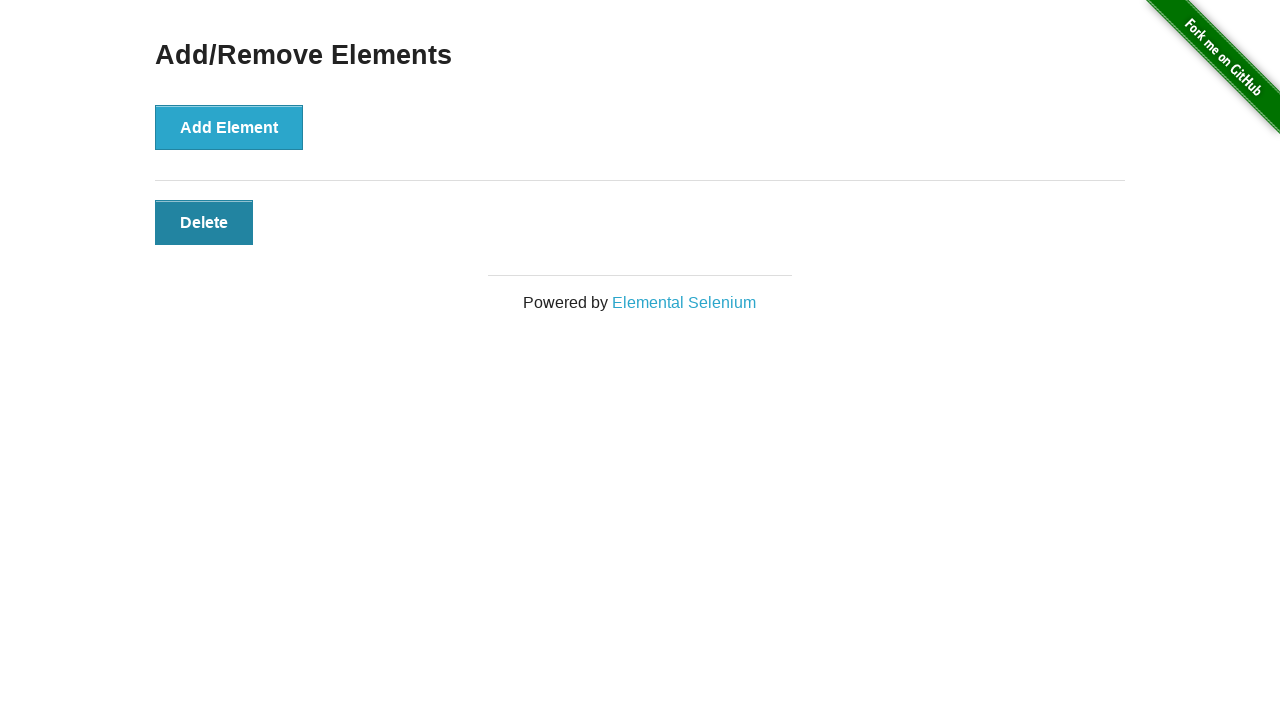

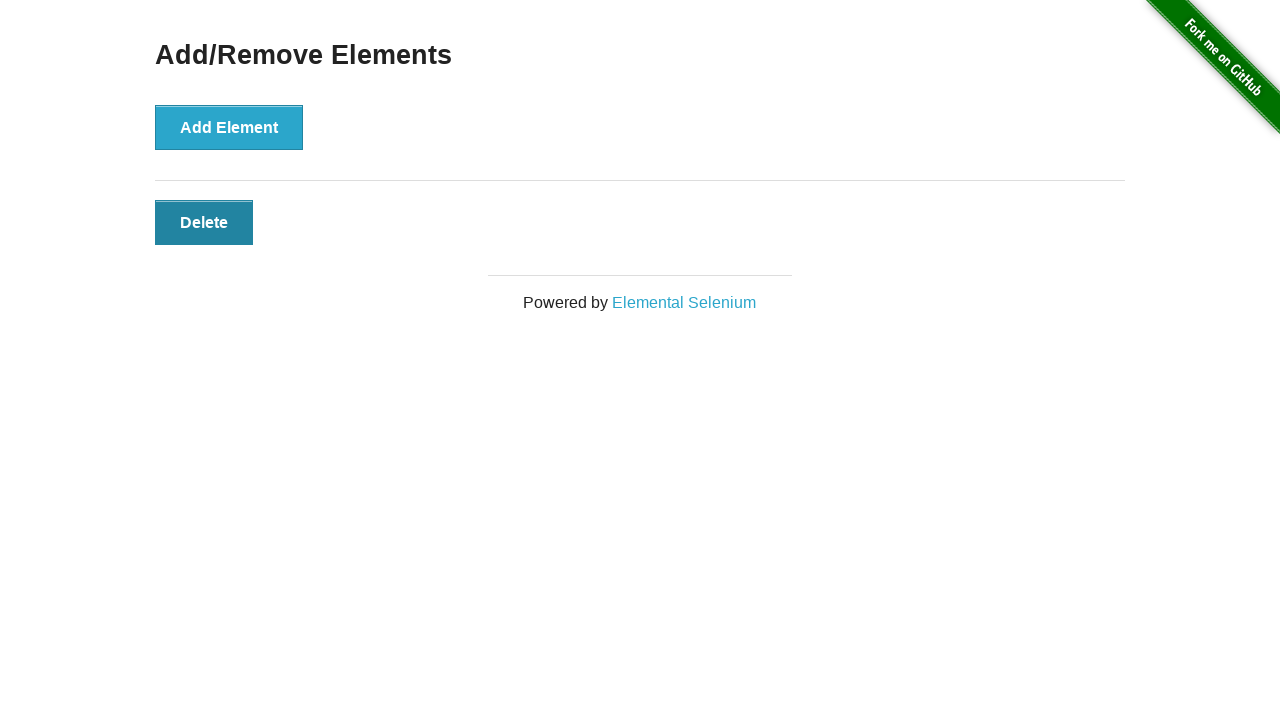